Navigates to Playwright locators documentation page and verifies that list items are present on the page

Starting URL: https://playwright.dev/docs/locators

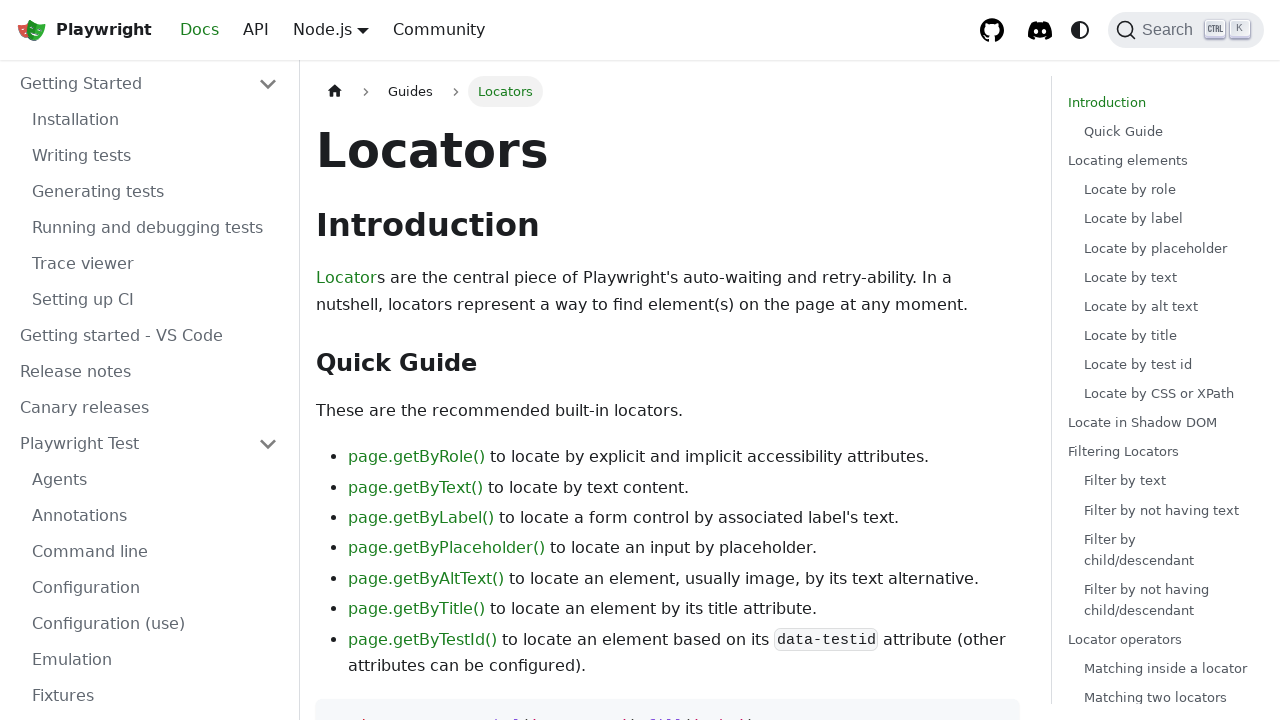

Navigated to Playwright locators documentation page
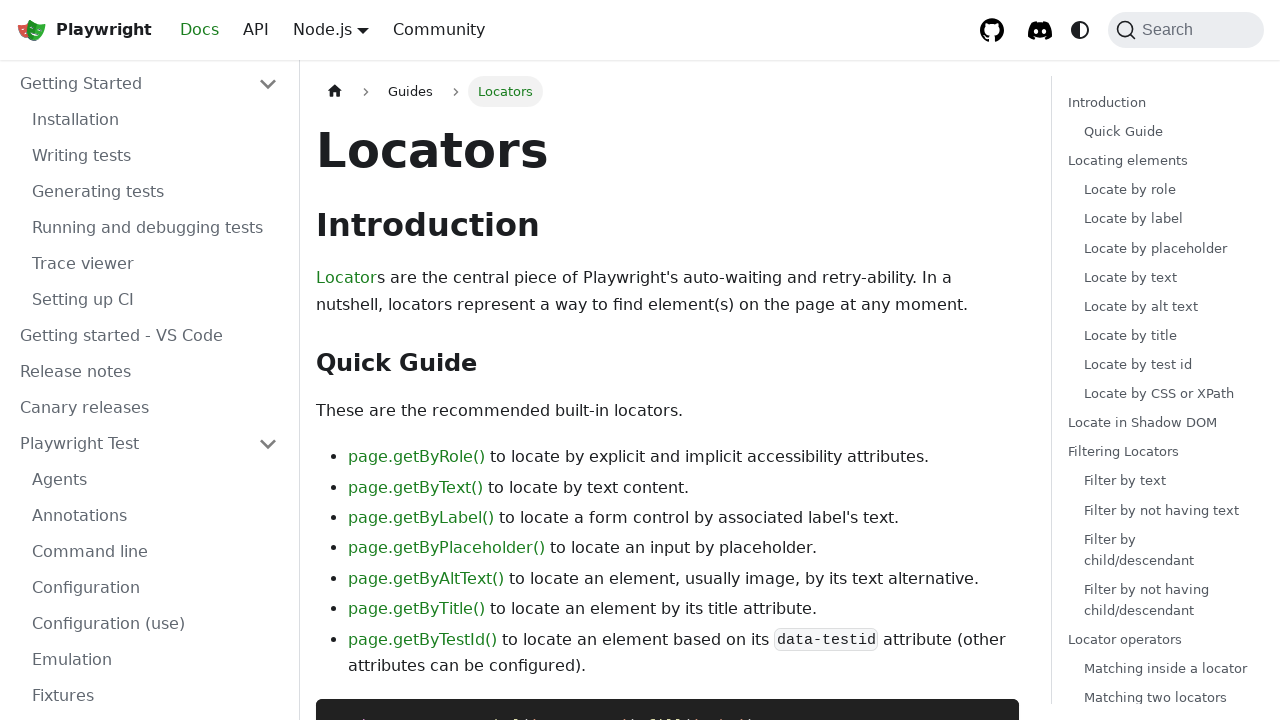

List items loaded on the page
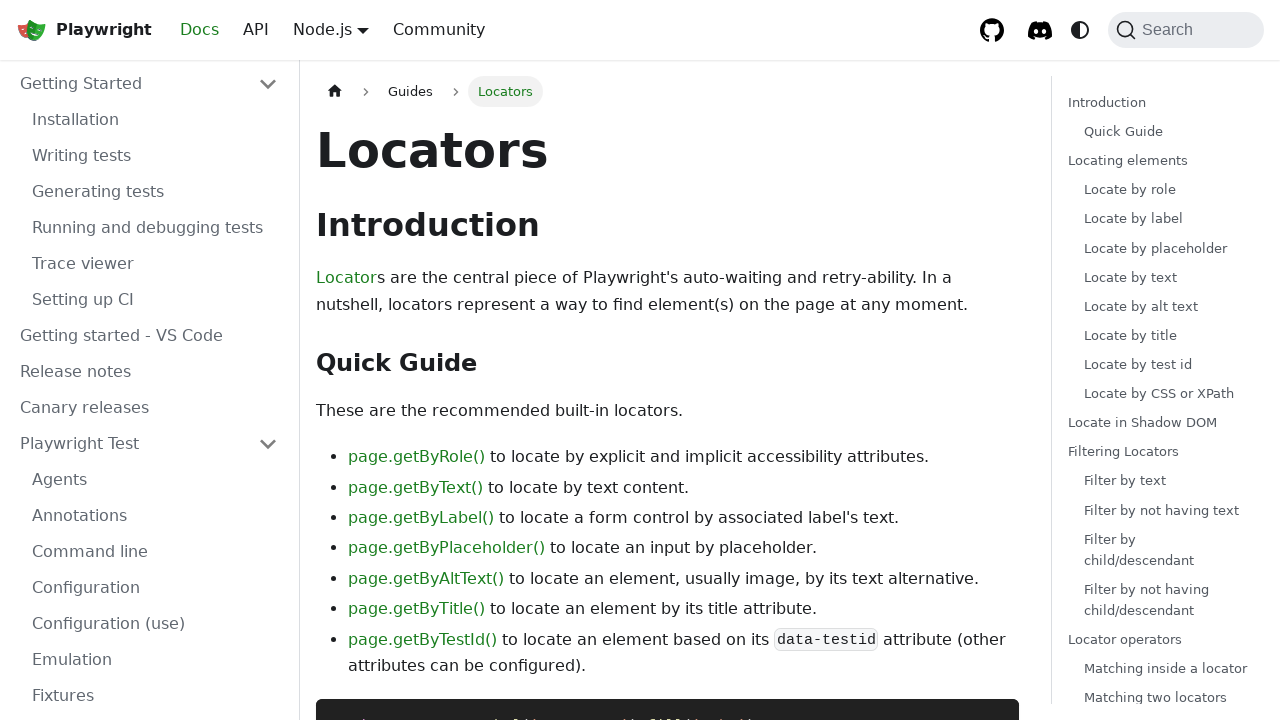

Retrieved list items from the page
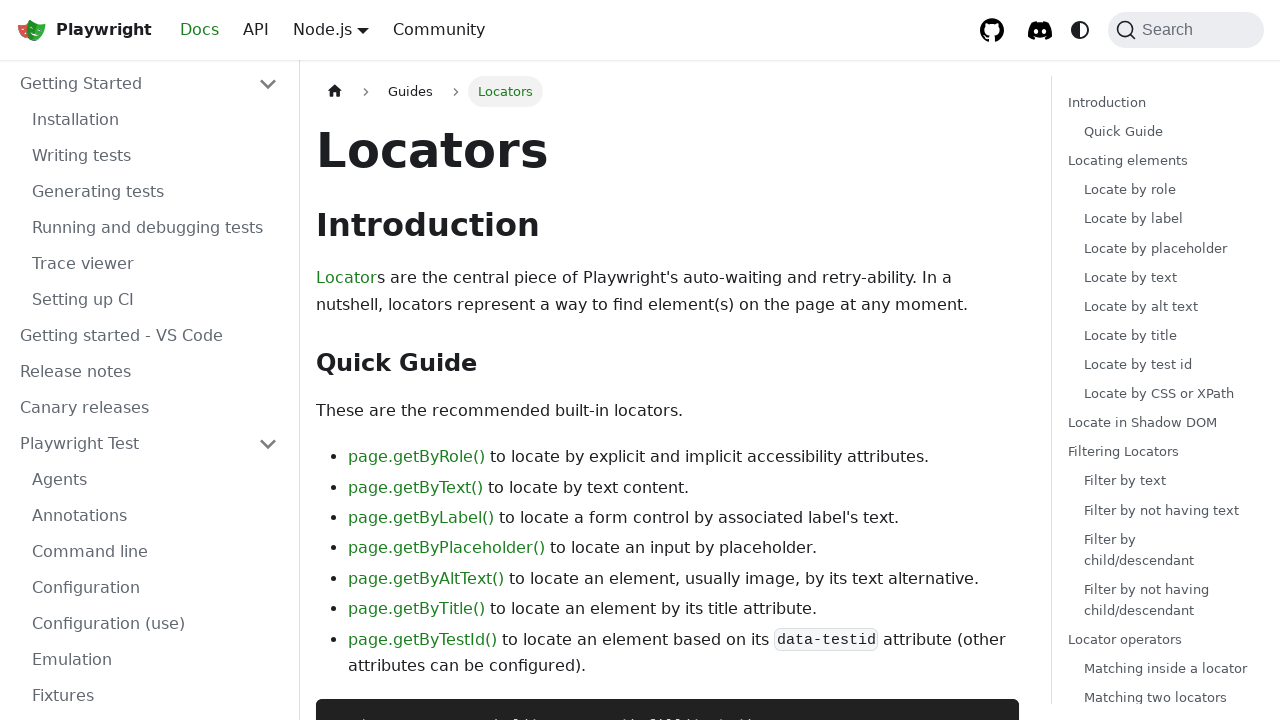

Verified that at least one list item exists on the page
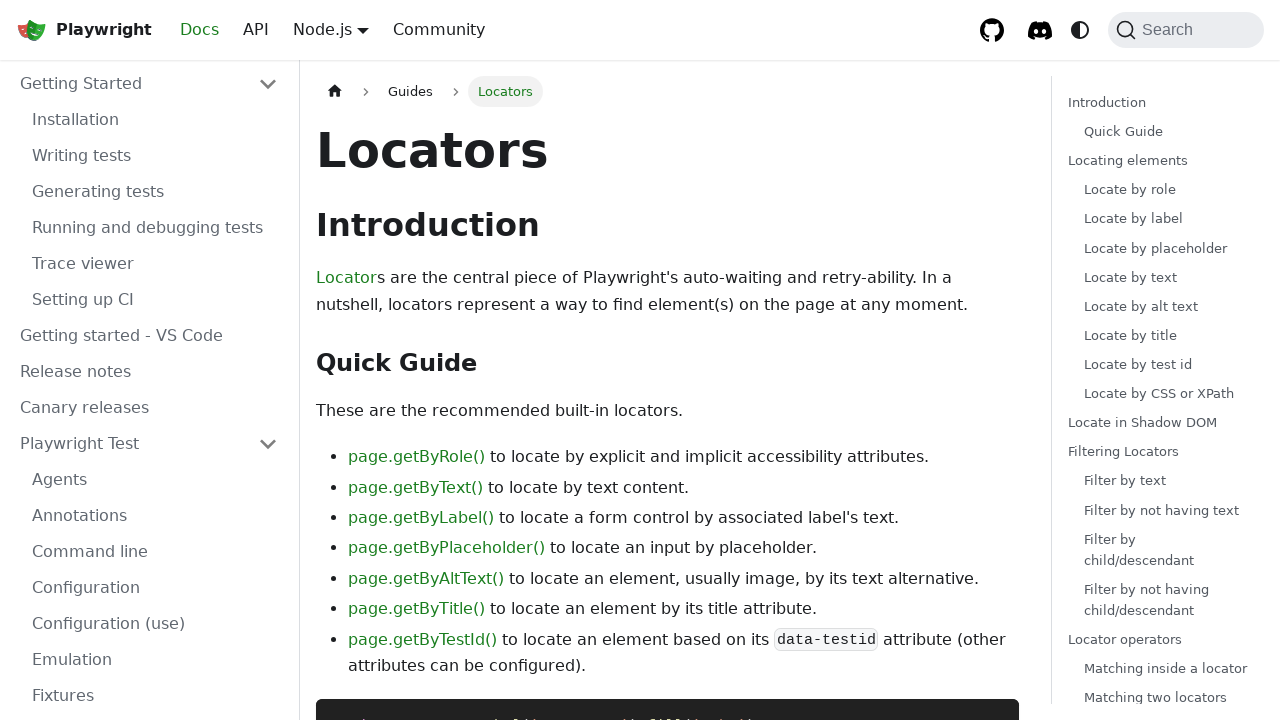

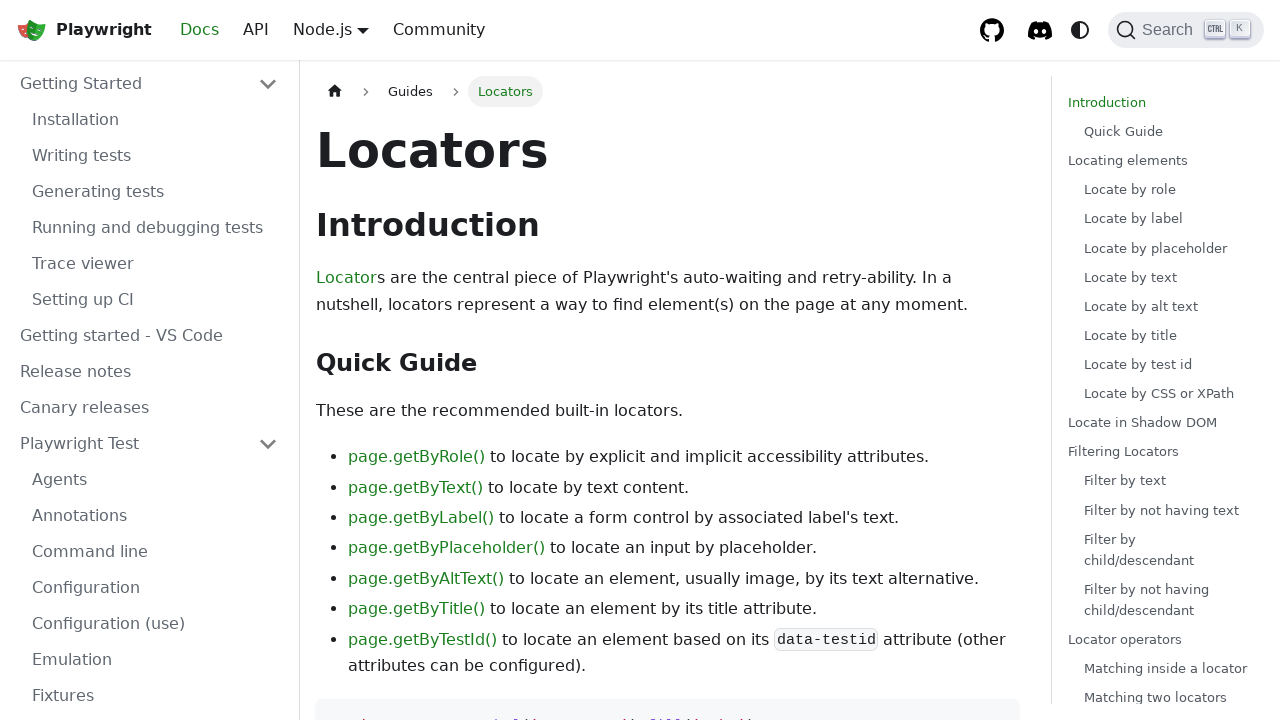